Tests JavaScript alert handling functionality including simple alerts, confirm dialogs, and prompt boxes on a demo automation testing site. The test clicks buttons to trigger each type of alert and interacts with them appropriately.

Starting URL: https://demo.automationtesting.in/Alerts.html

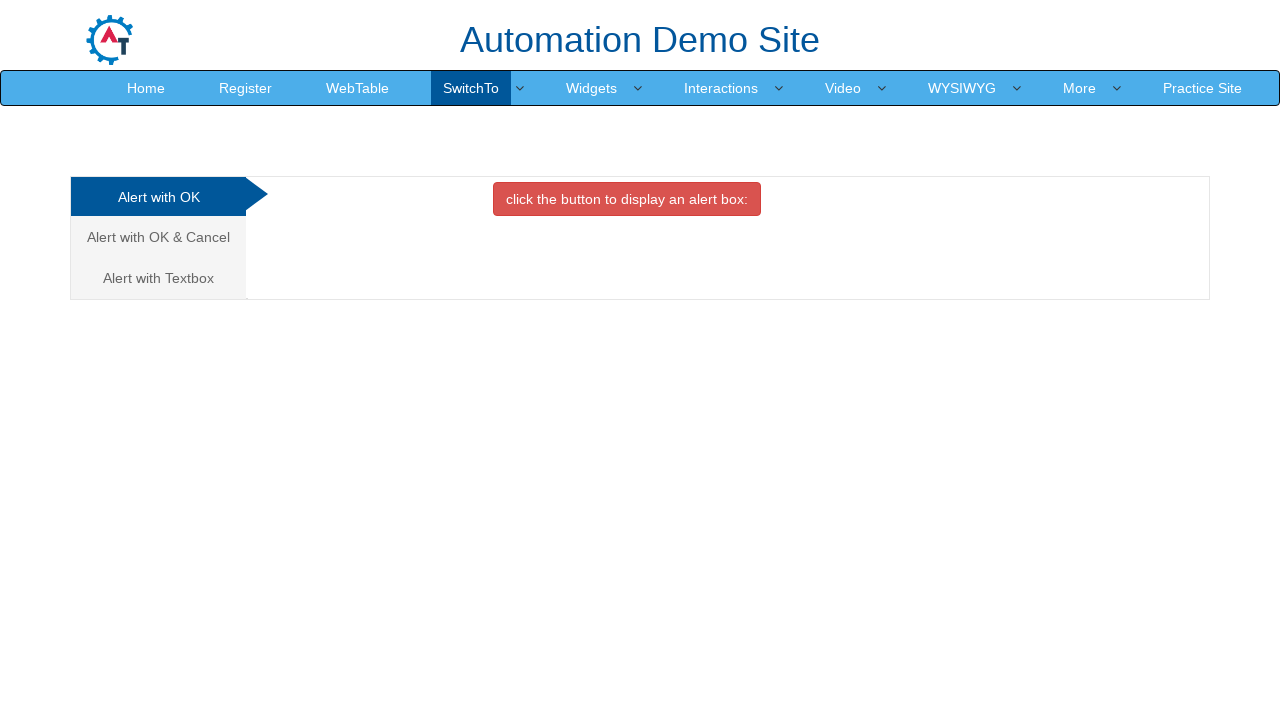

Set up dialog handler to accept simple alert
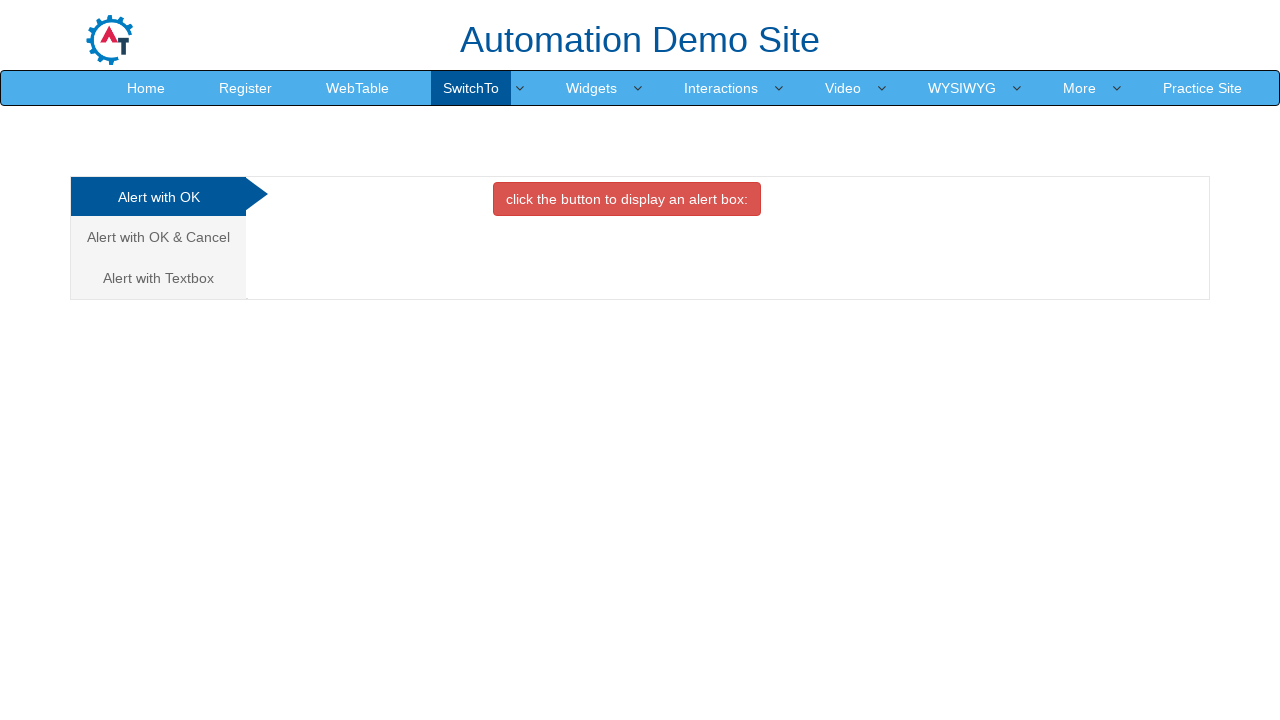

Clicked button to trigger simple alert at (627, 199) on .btn.btn-danger
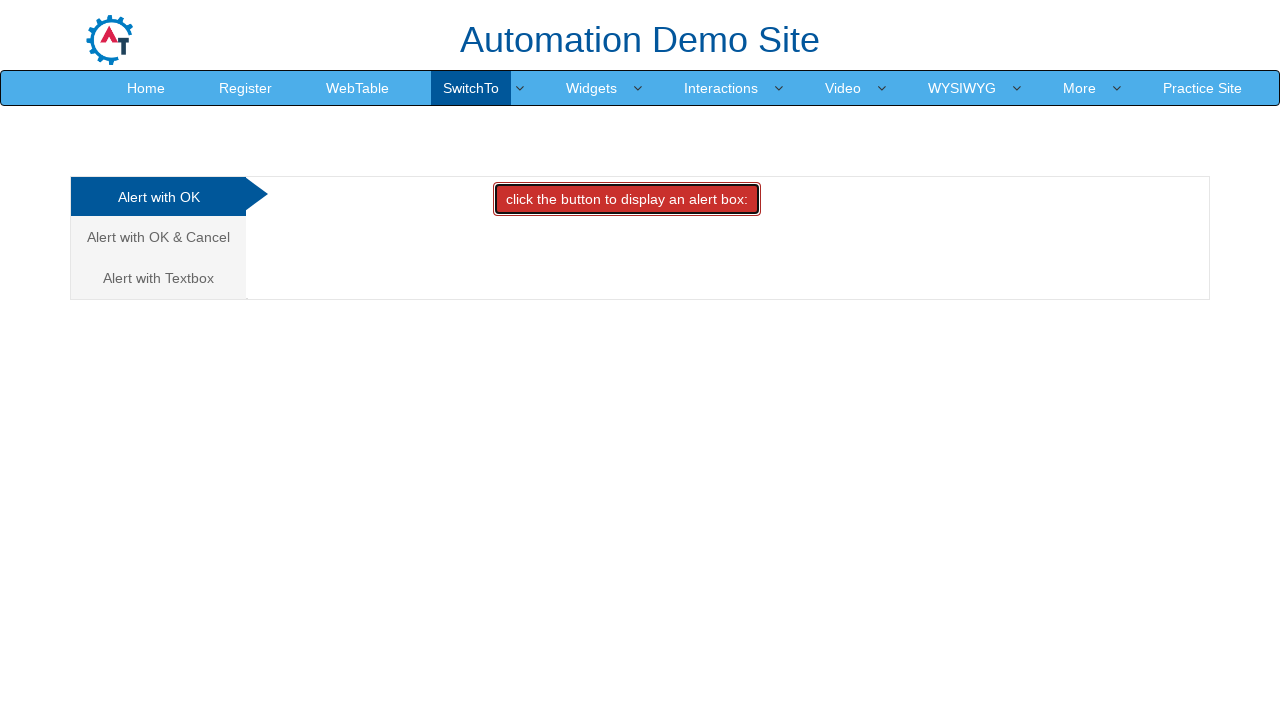

Waited for simple alert to be handled
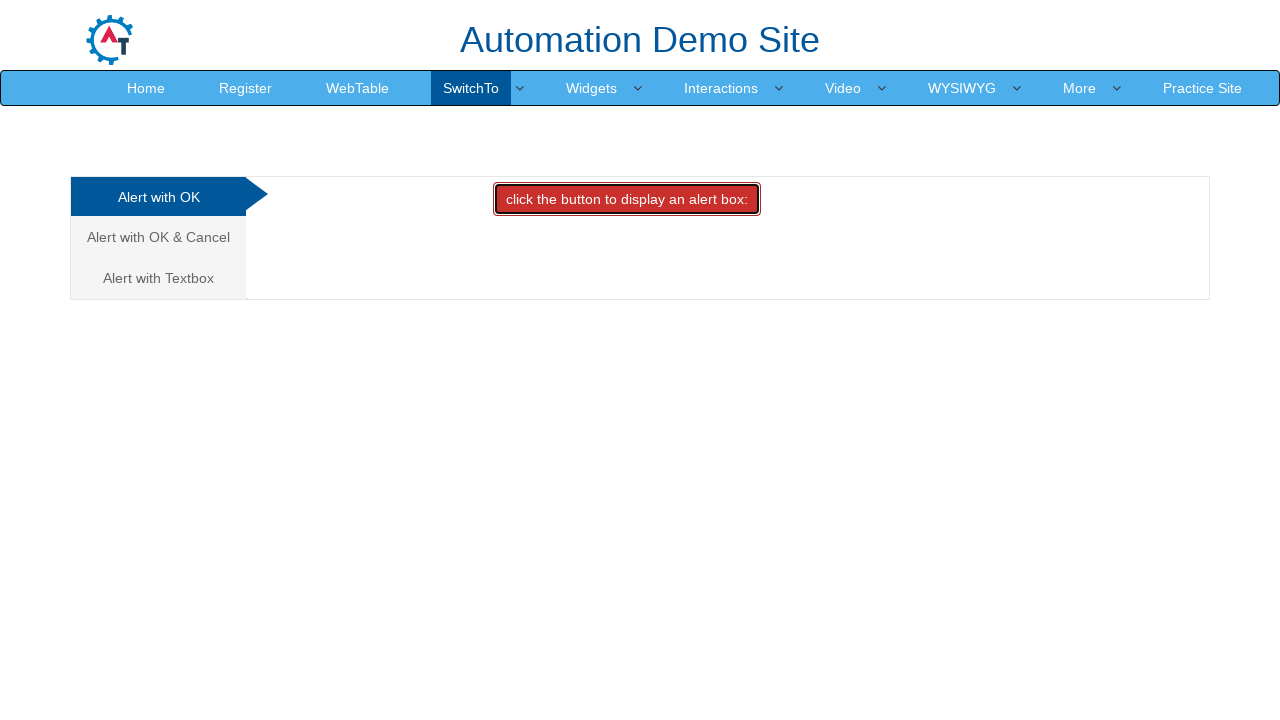

Clicked on 'Alert with OK & Cancel' tab at (158, 237) on (//a[@class='analystic'])[2]
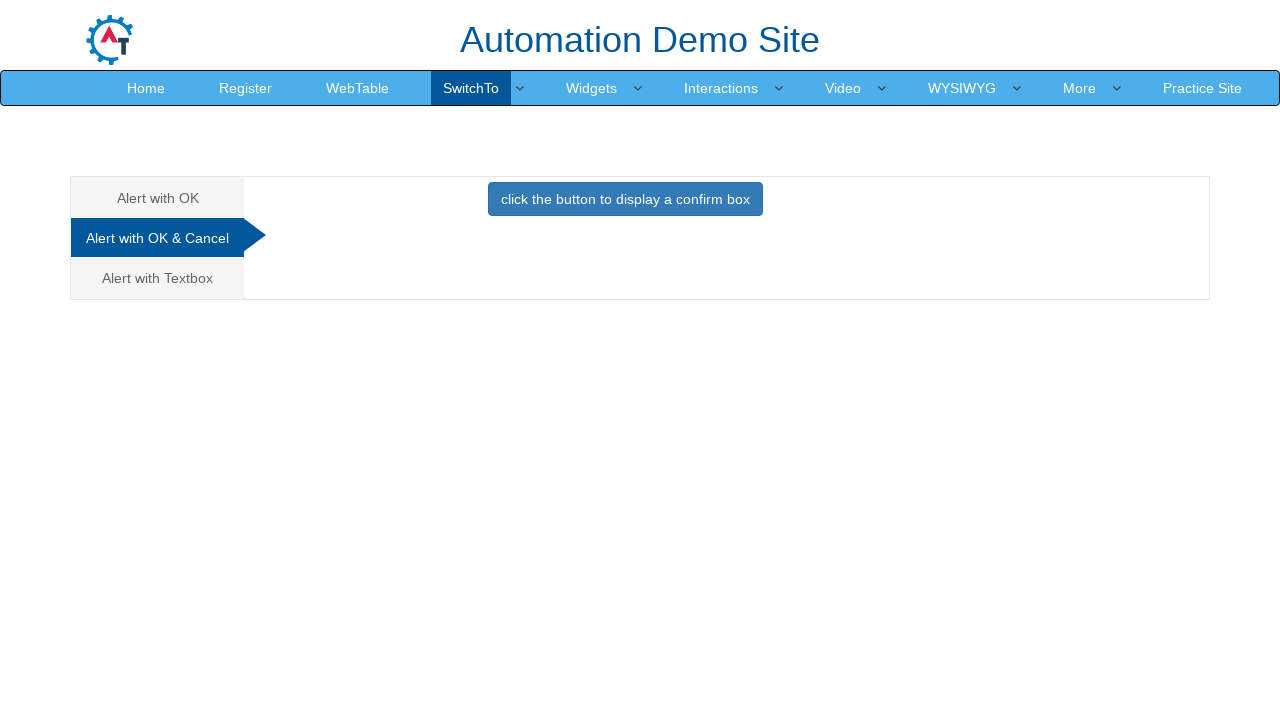

Set up dialog handler to accept confirm dialog
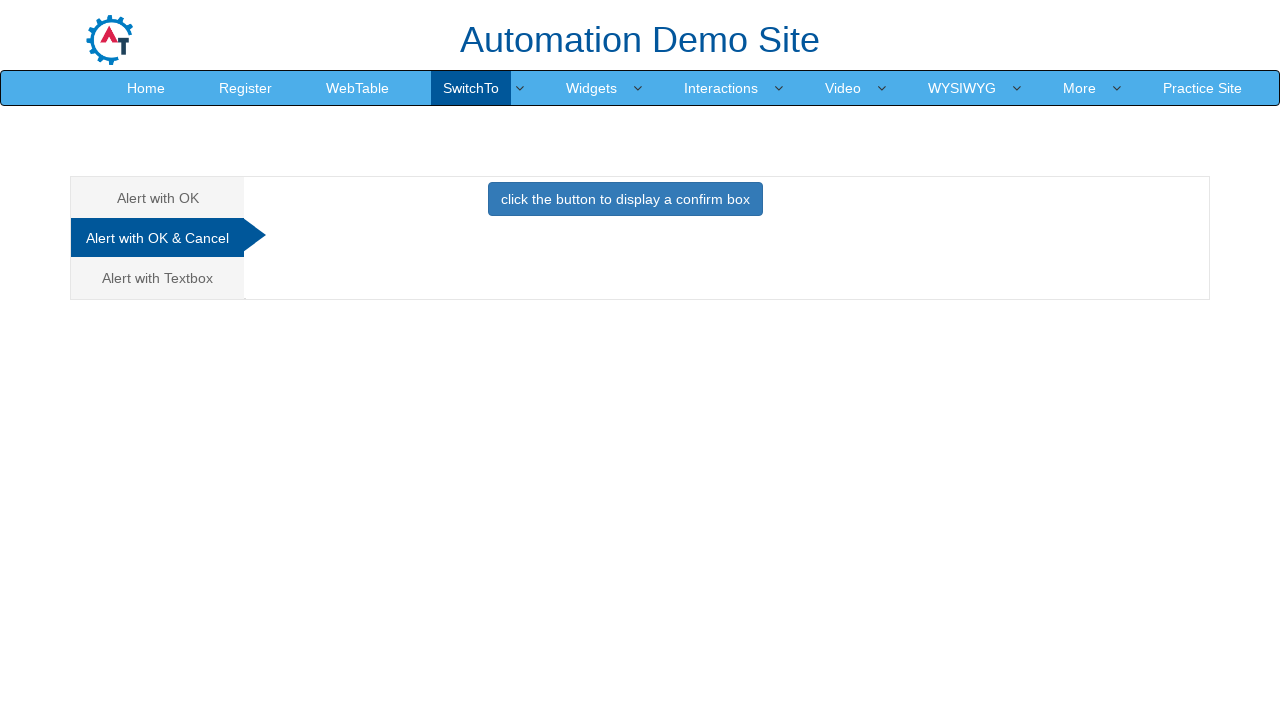

Clicked button to trigger confirm dialog at (625, 199) on [onclick='confirmbox()']
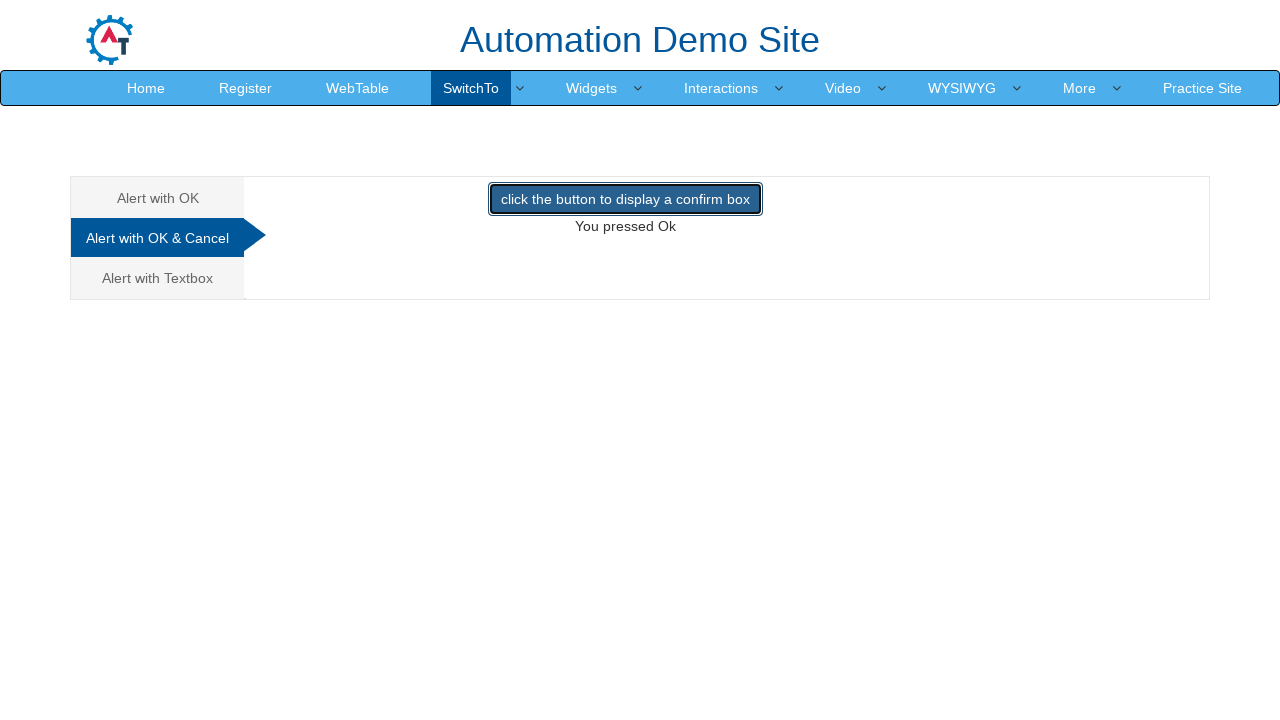

Waited for confirm dialog to be handled
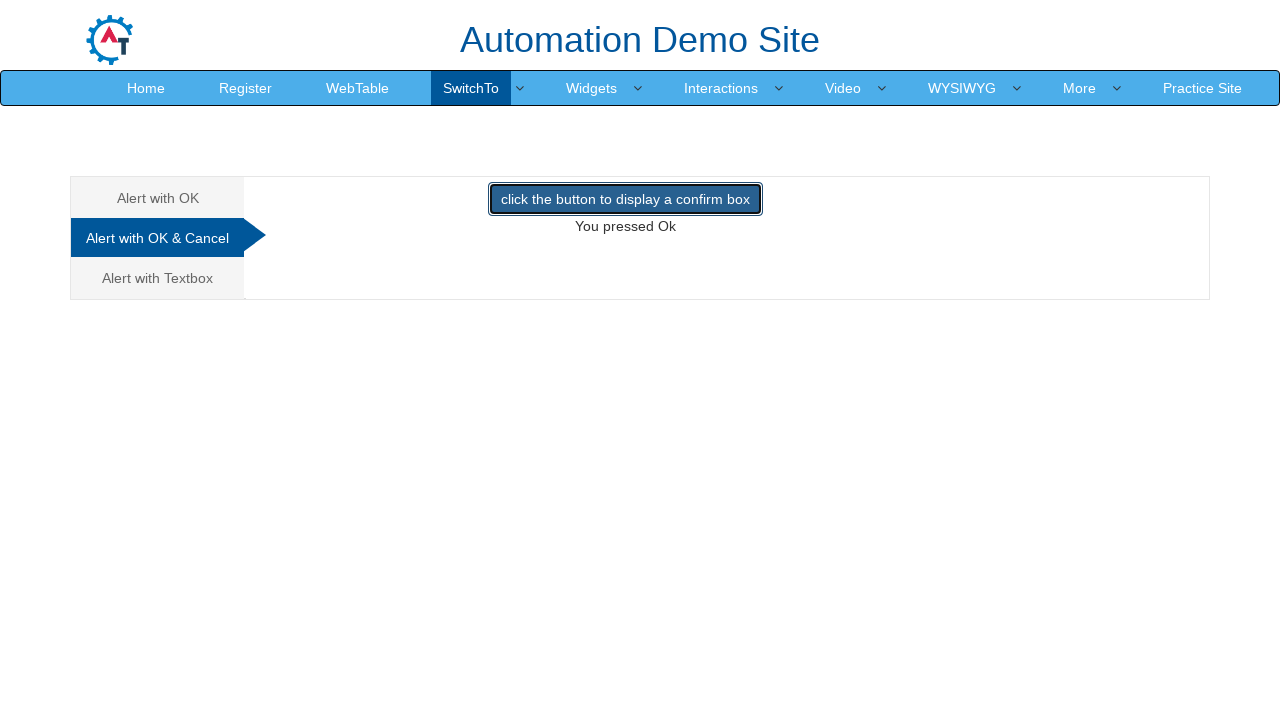

Clicked on 'Alert with Textbox' tab at (158, 278) on (//a[@class='analystic'])[3]
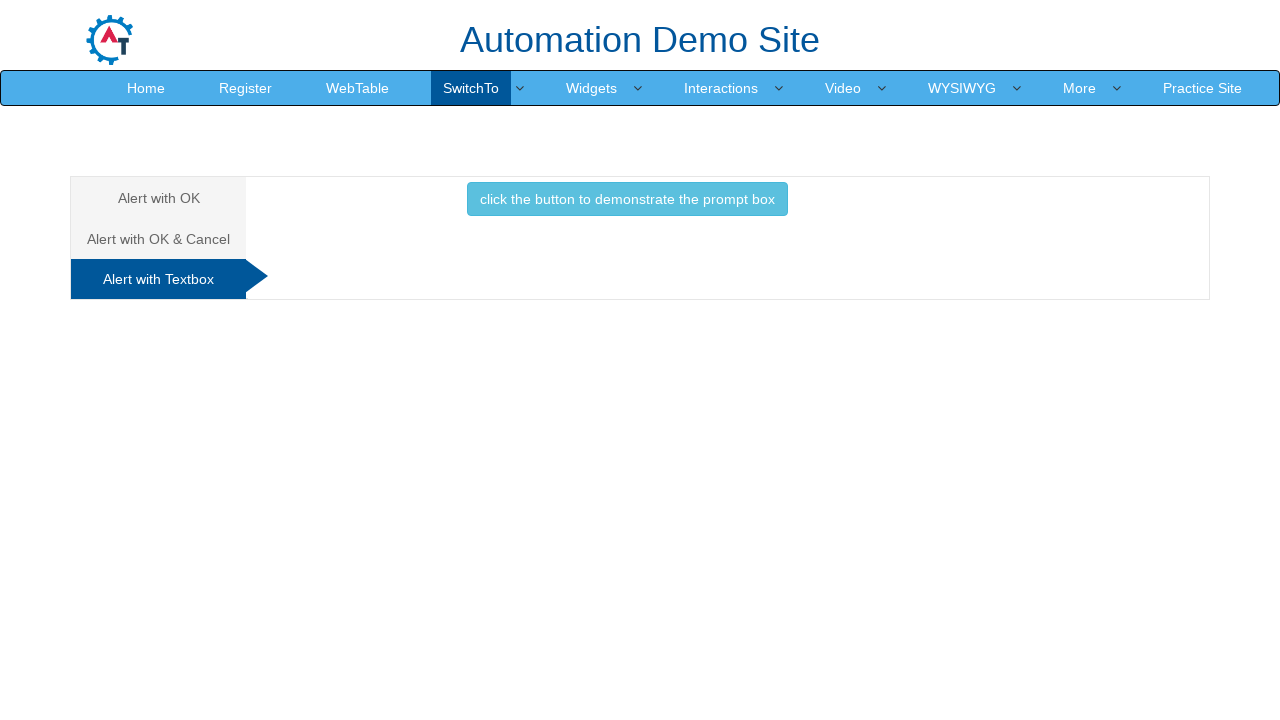

Set up dialog handler to input text in prompt box
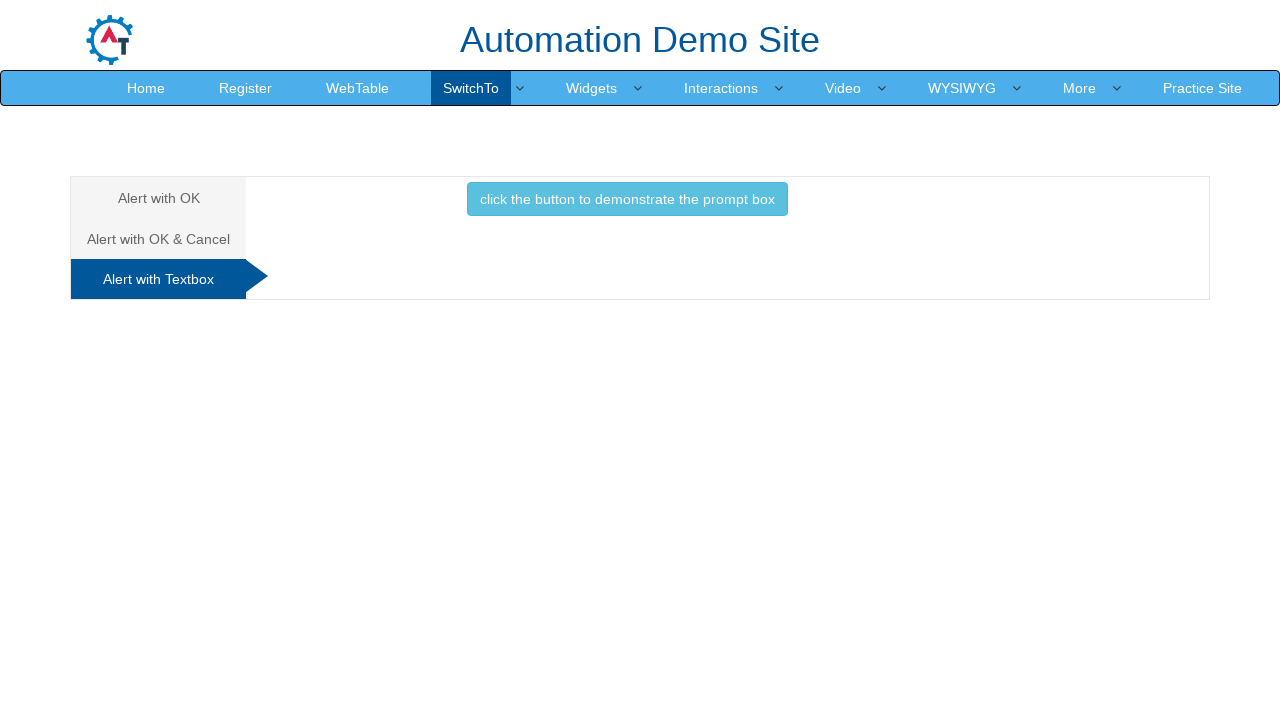

Clicked button to trigger prompt dialog at (627, 199) on [onclick='promptbox()']
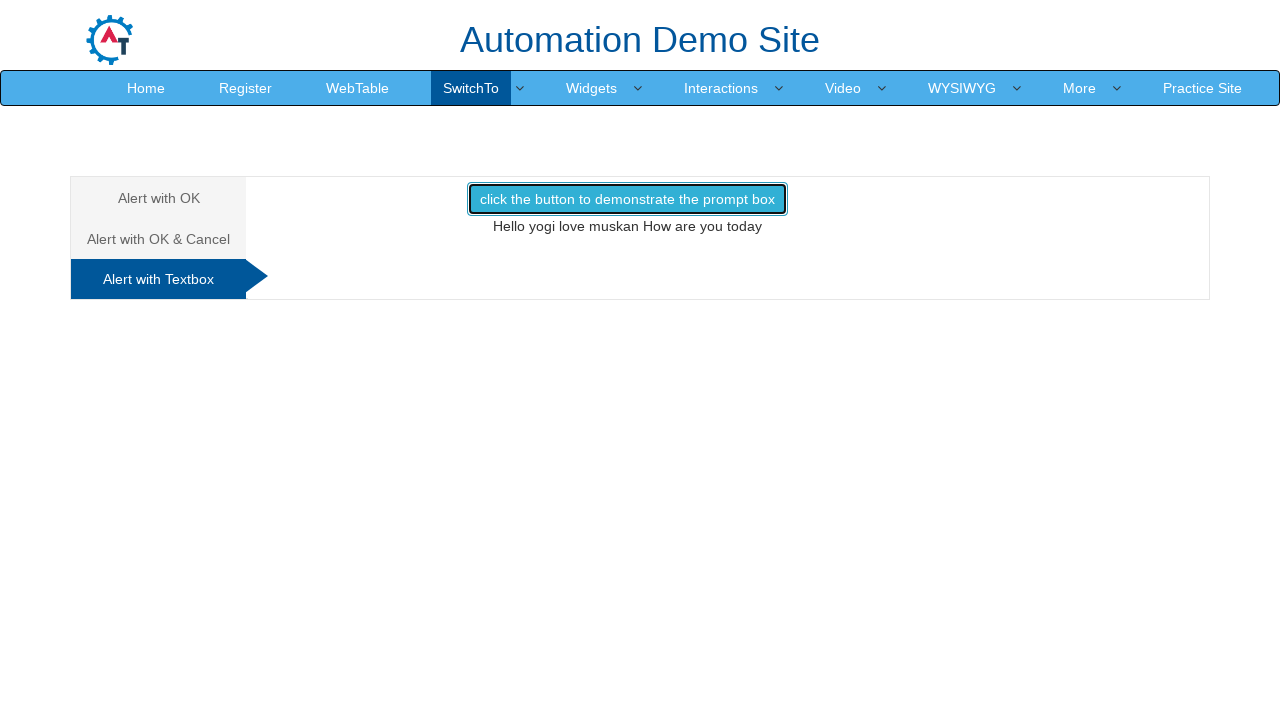

Waited for prompt dialog to be handled
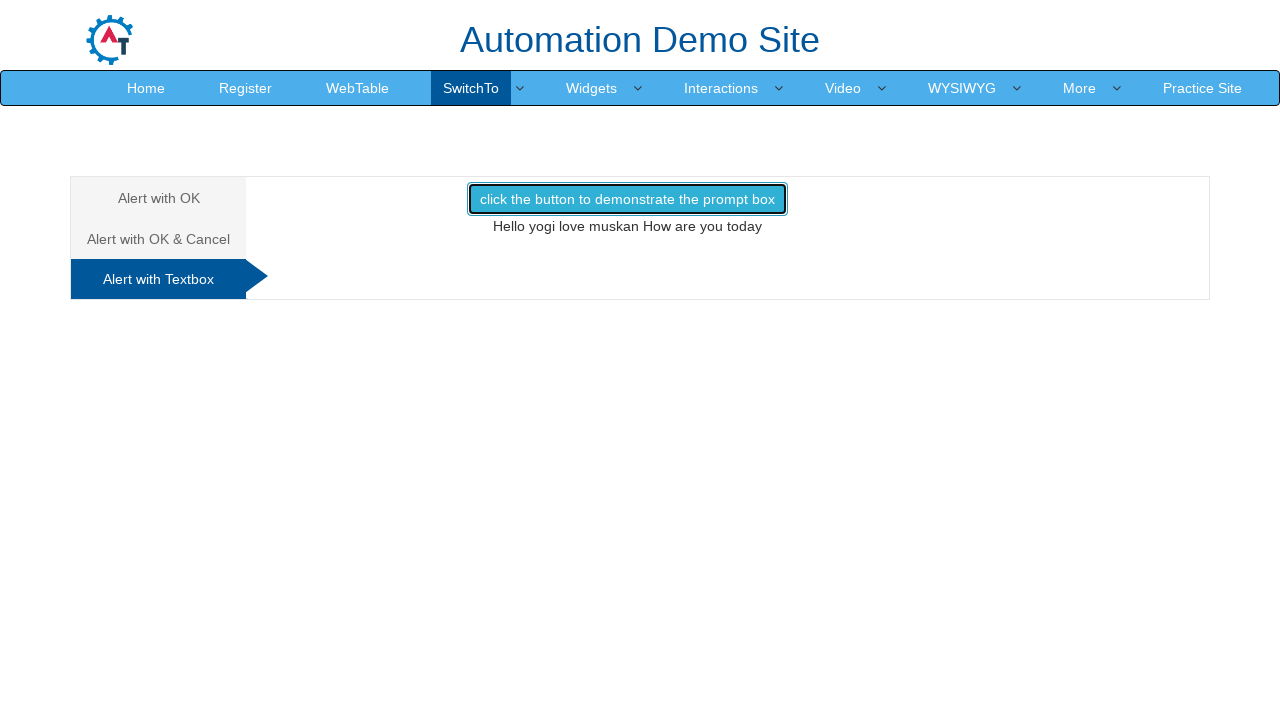

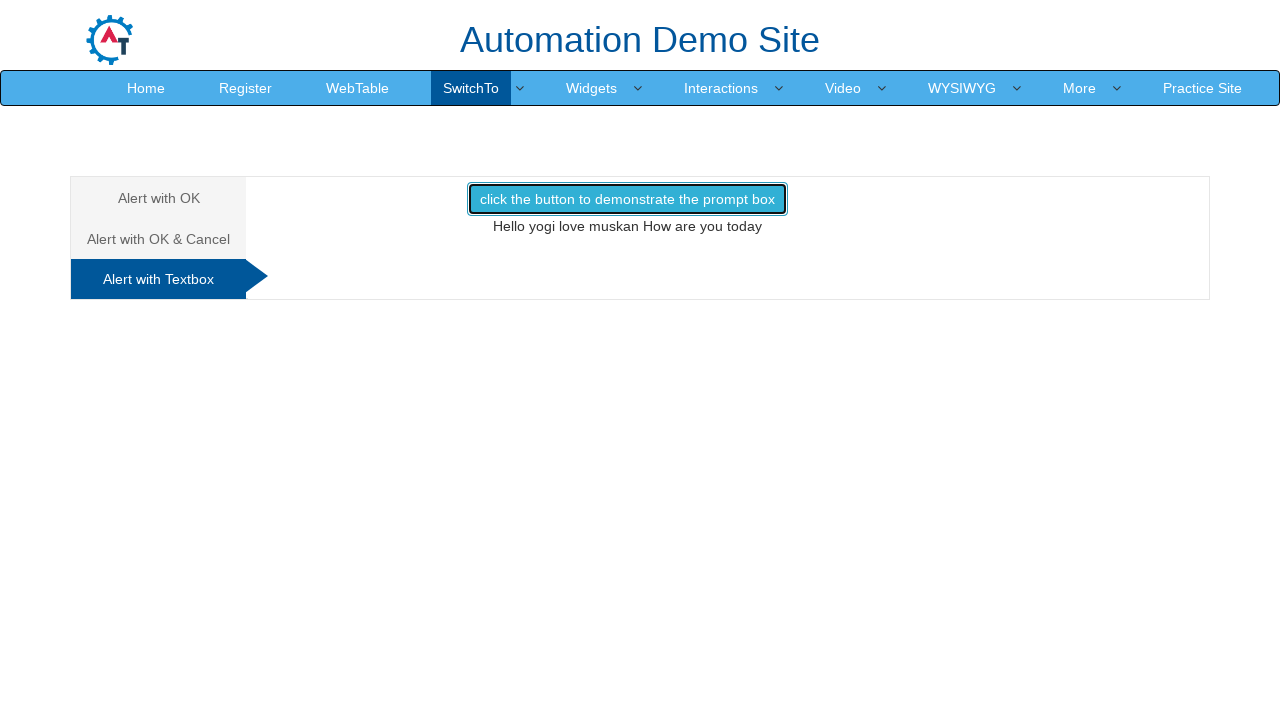